Tests filling a username field that has a dynamic ID suffix using starts-with selector

Starting URL: https://www.ultimateqa.com/complicated-page/

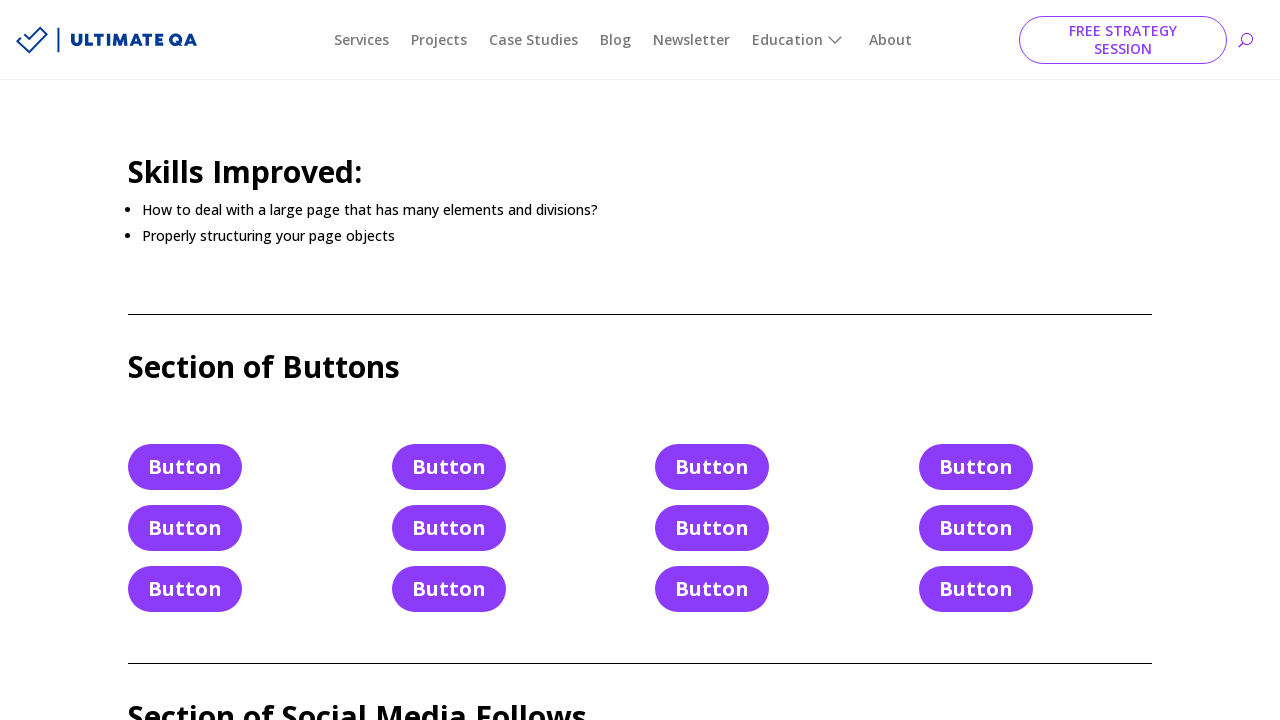

Filled username field with dynamic ID using starts-with selector with value 'my_name_is' on input[id^='user_login']
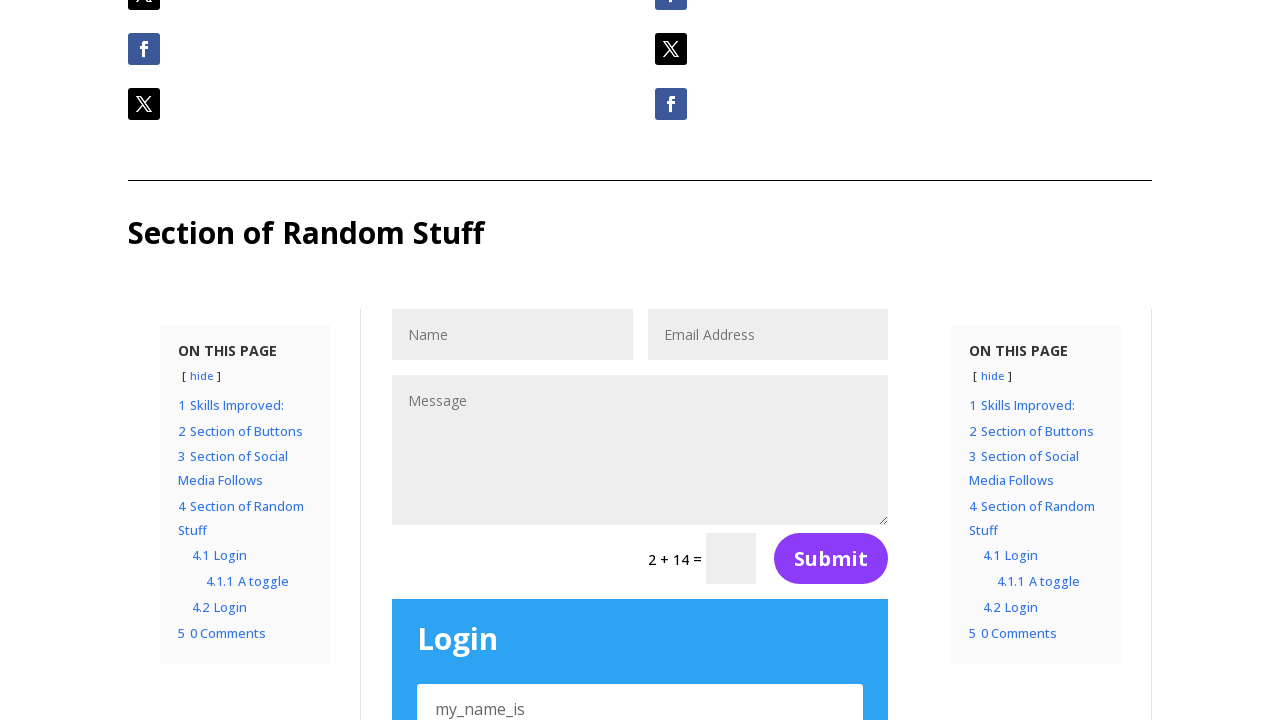

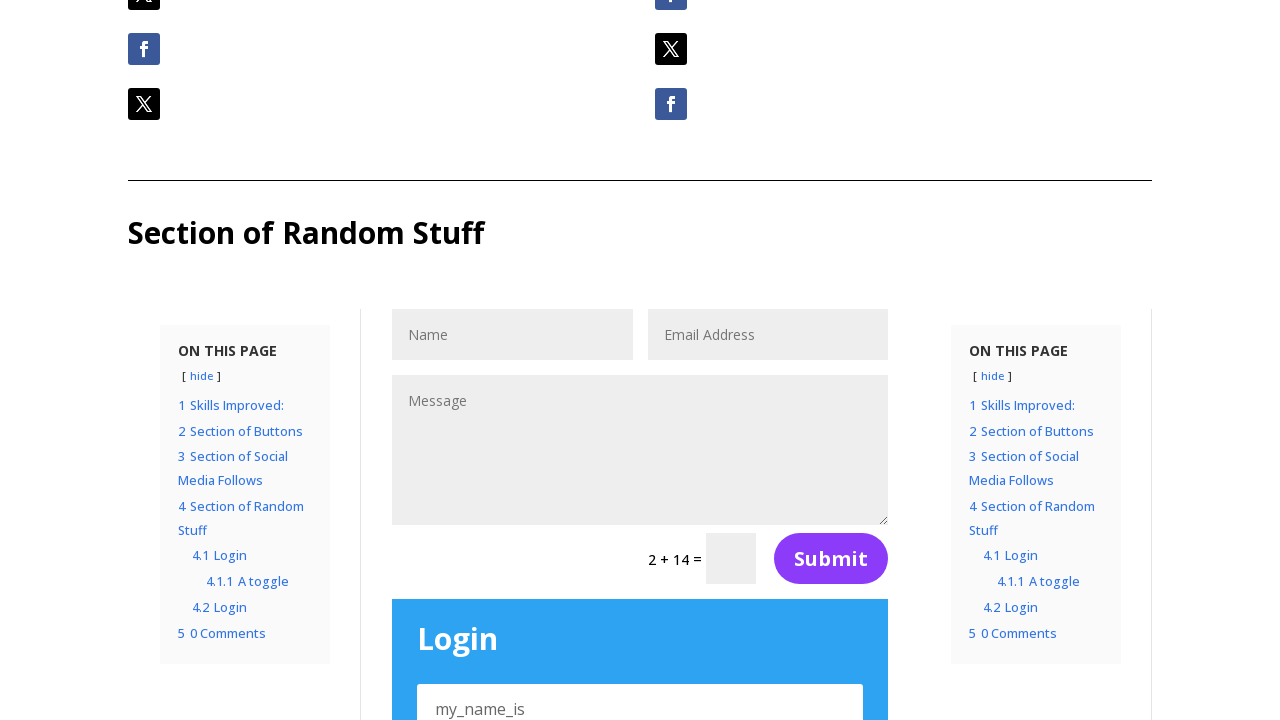